Retrieves an attribute value from a treasure element, calculates an answer using a mathematical formula, and submits a form with the answer along with selecting checkbox and radio button options

Starting URL: http://suninjuly.github.io/get_attribute.html

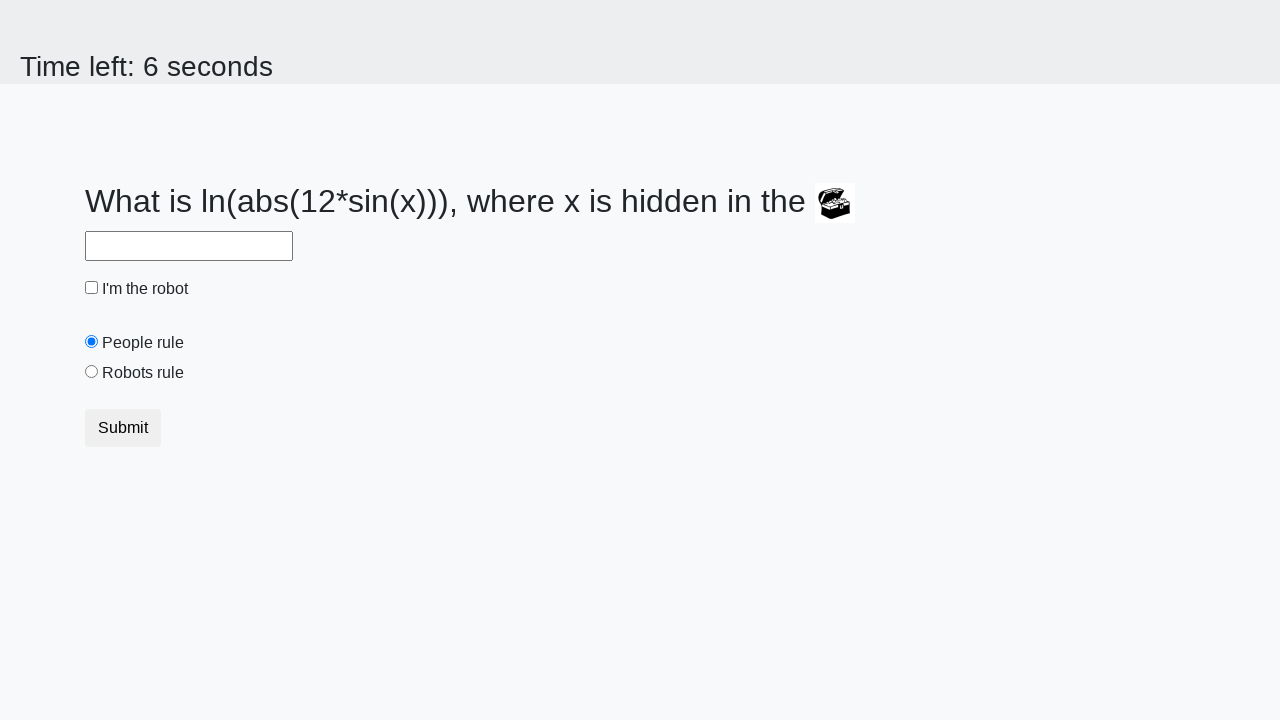

Located treasure element on page
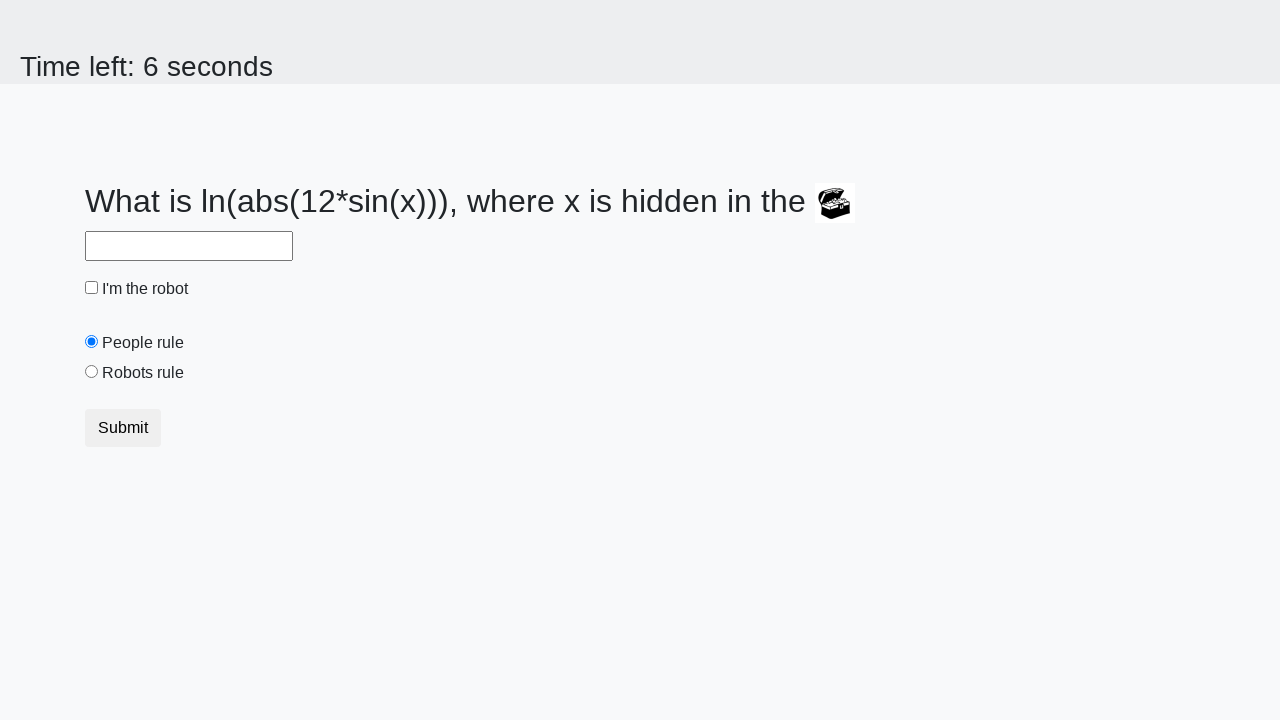

Retrieved valuex attribute from treasure element
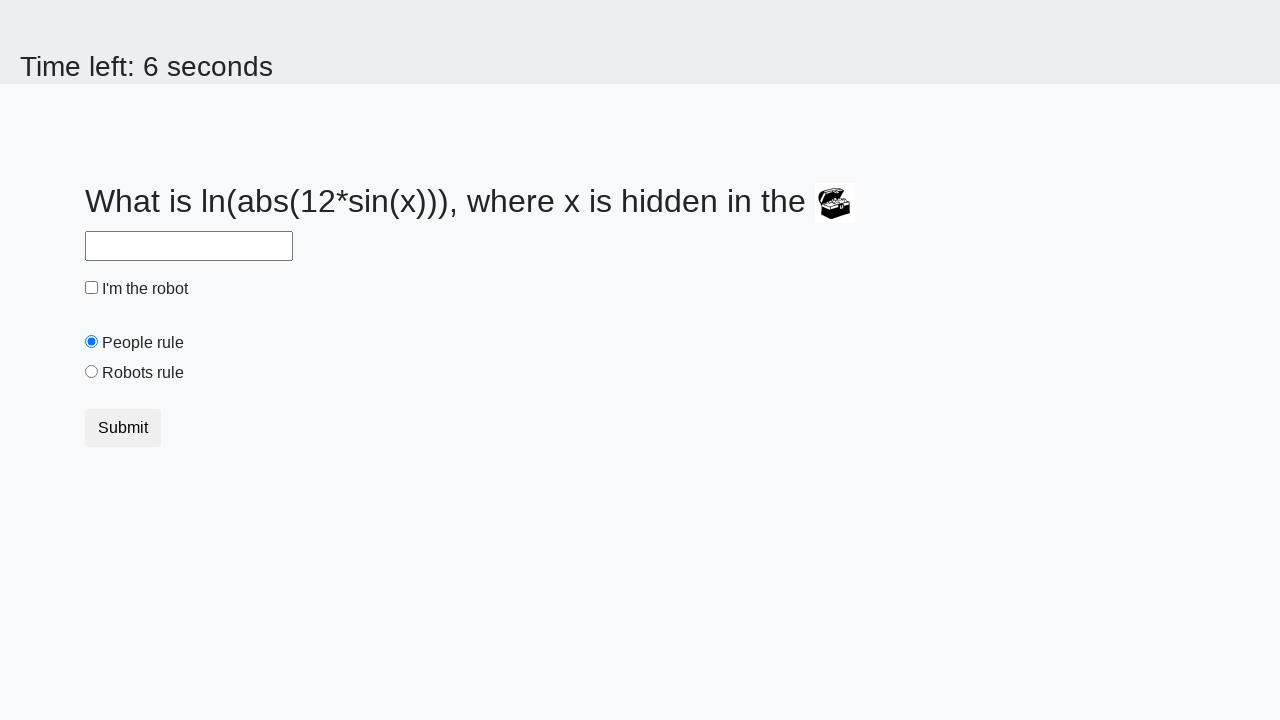

Calculated answer using mathematical formula: log(abs(12*sin(x)))
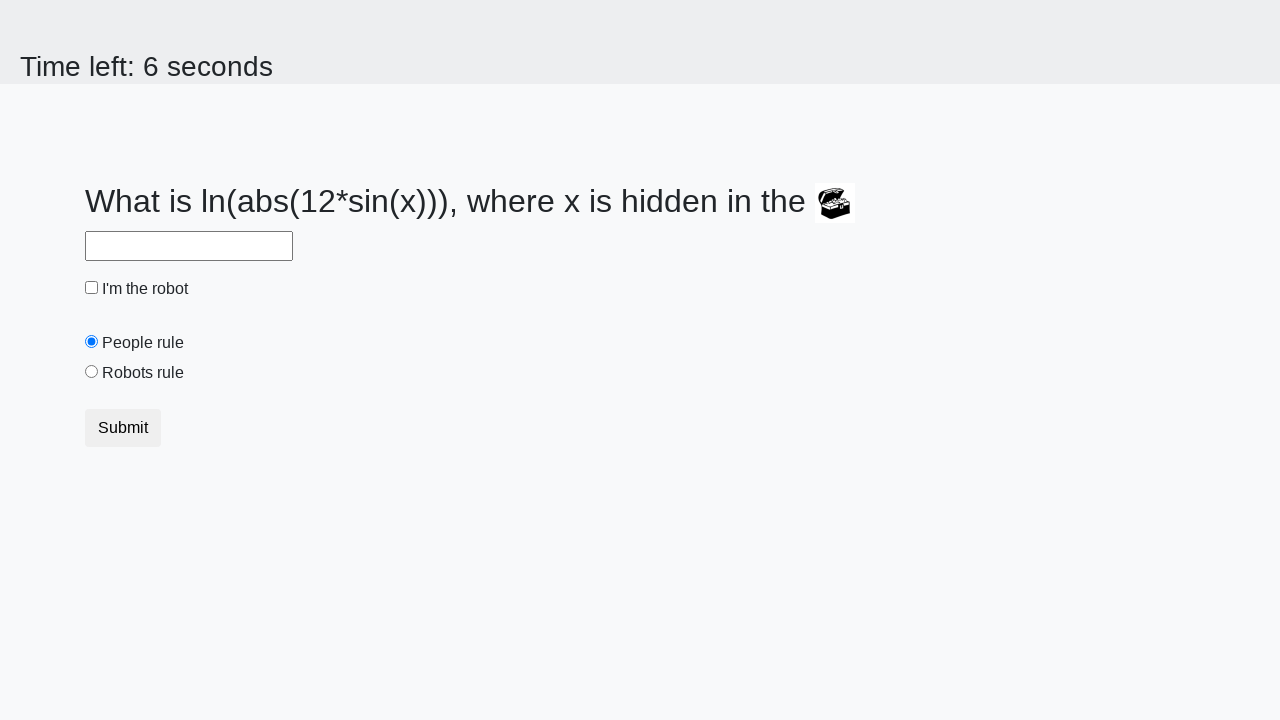

Filled answer field with calculated value: 2.1492315865170206 on #answer
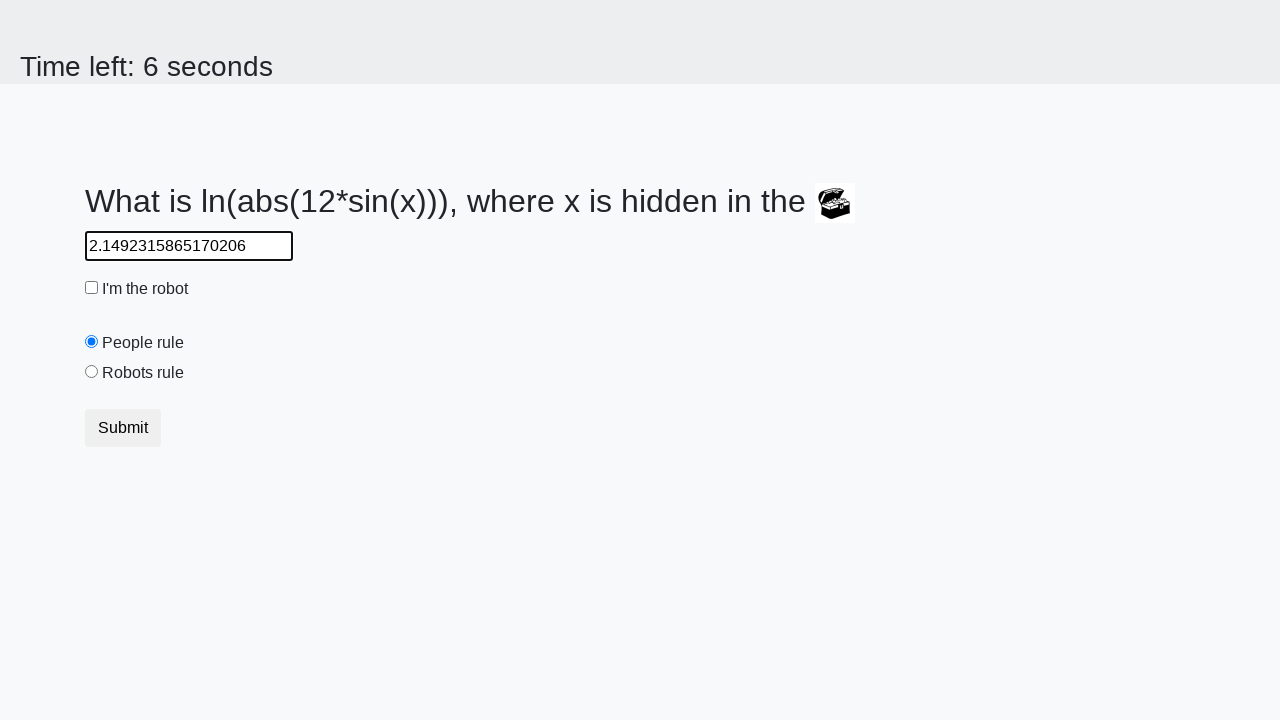

Checked robot checkbox at (92, 288) on input#robotCheckbox
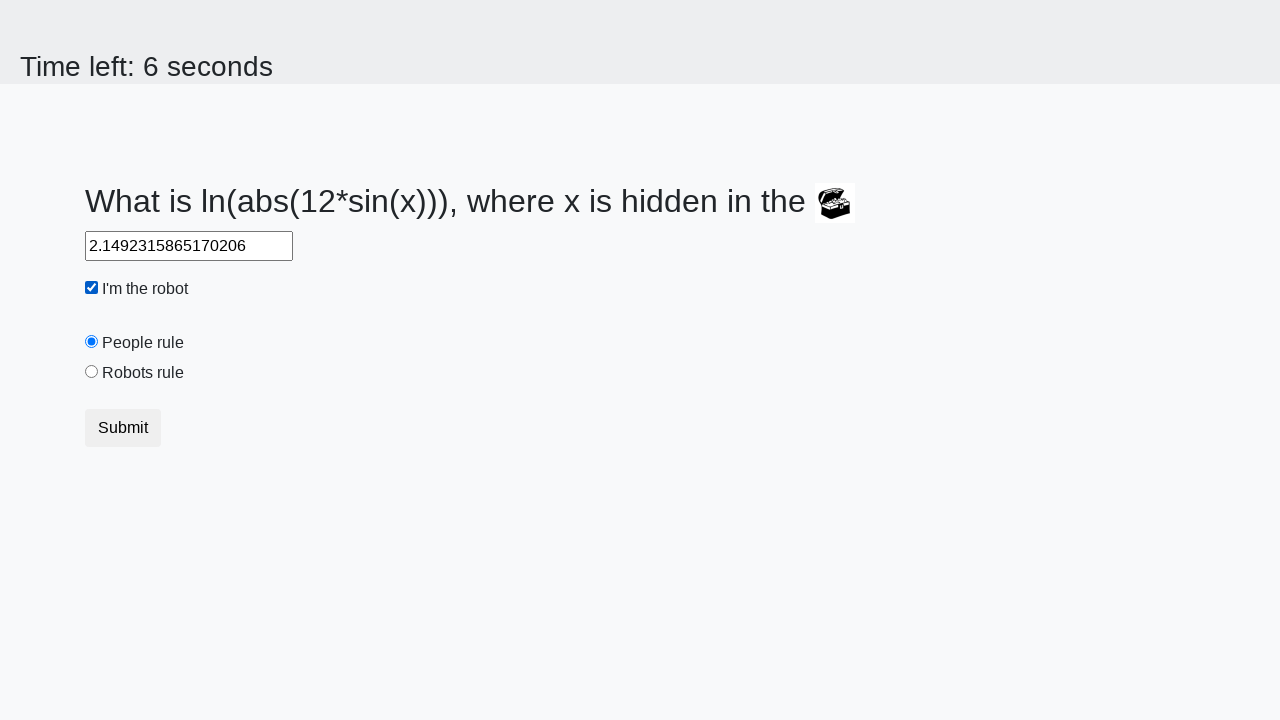

Selected robots rule radio button at (92, 372) on input#robotsRule
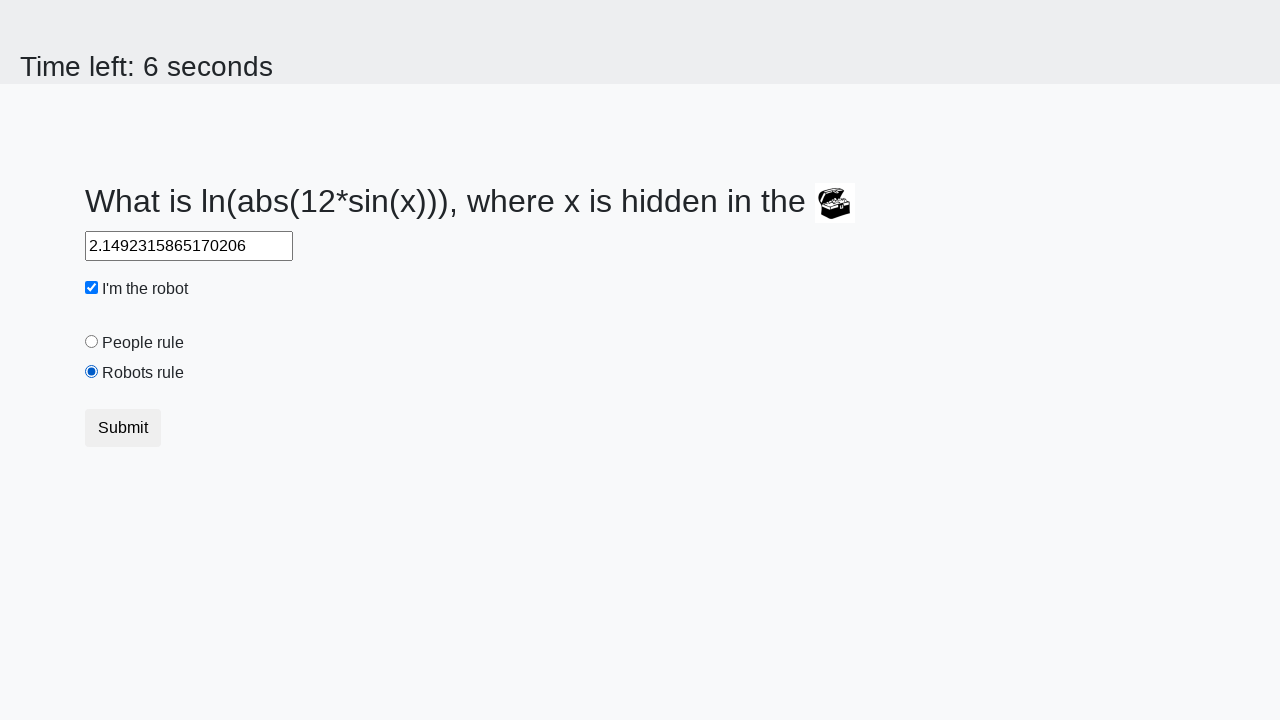

Submitted form with answer and selected options at (123, 428) on button[type='submit']
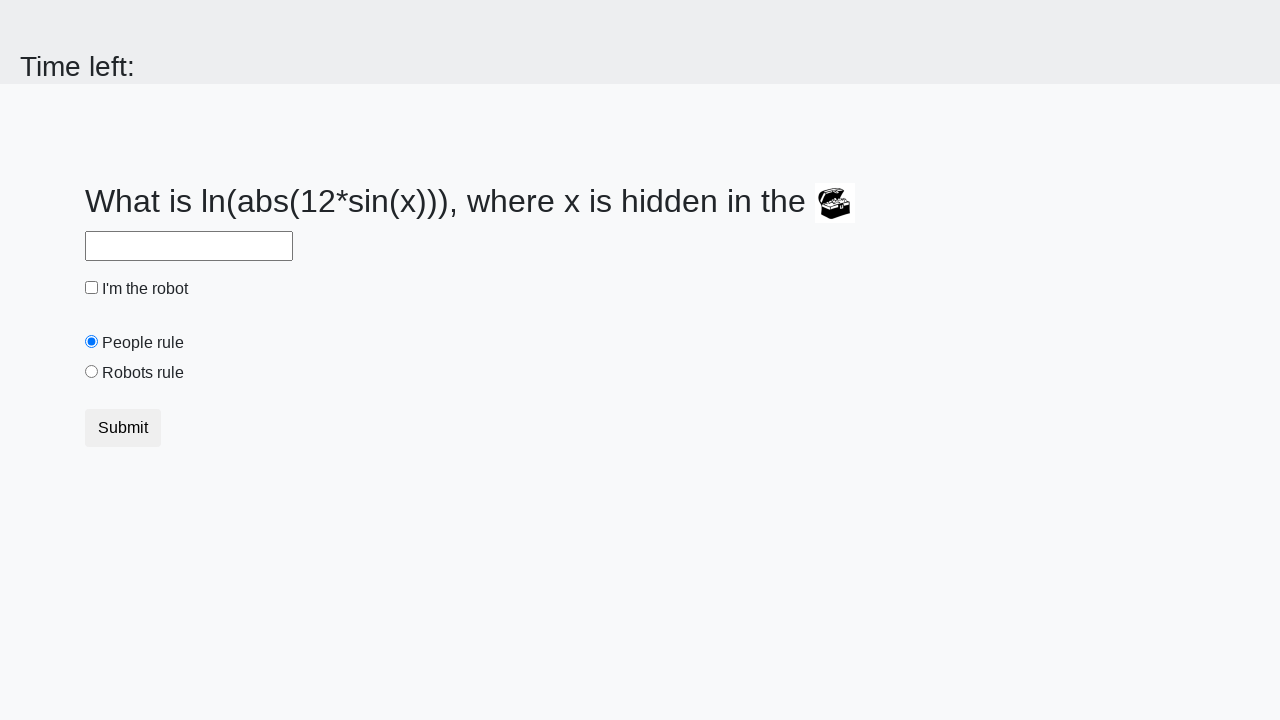

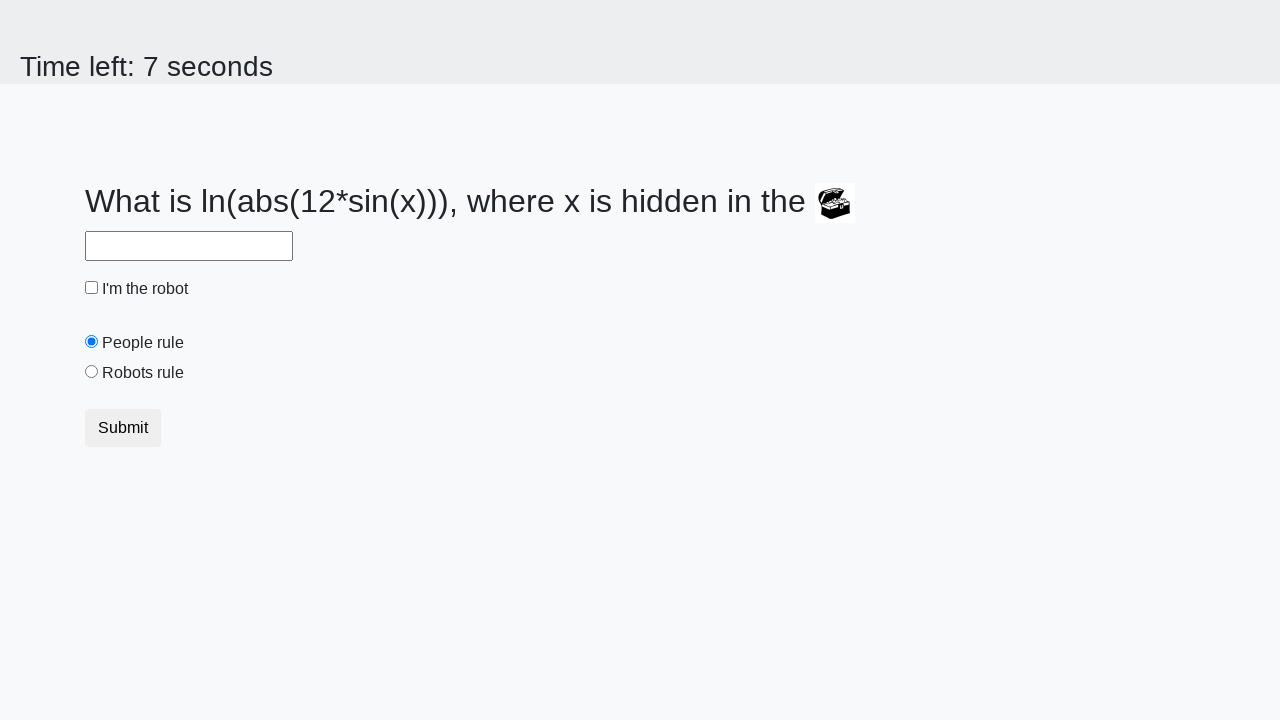